Tests a basic online calculator by entering a multiplication operation (8*9) using the calculator buttons and verifying the calculation executes.

Starting URL: http://www.math.com/students/calculators/source/basic.htm

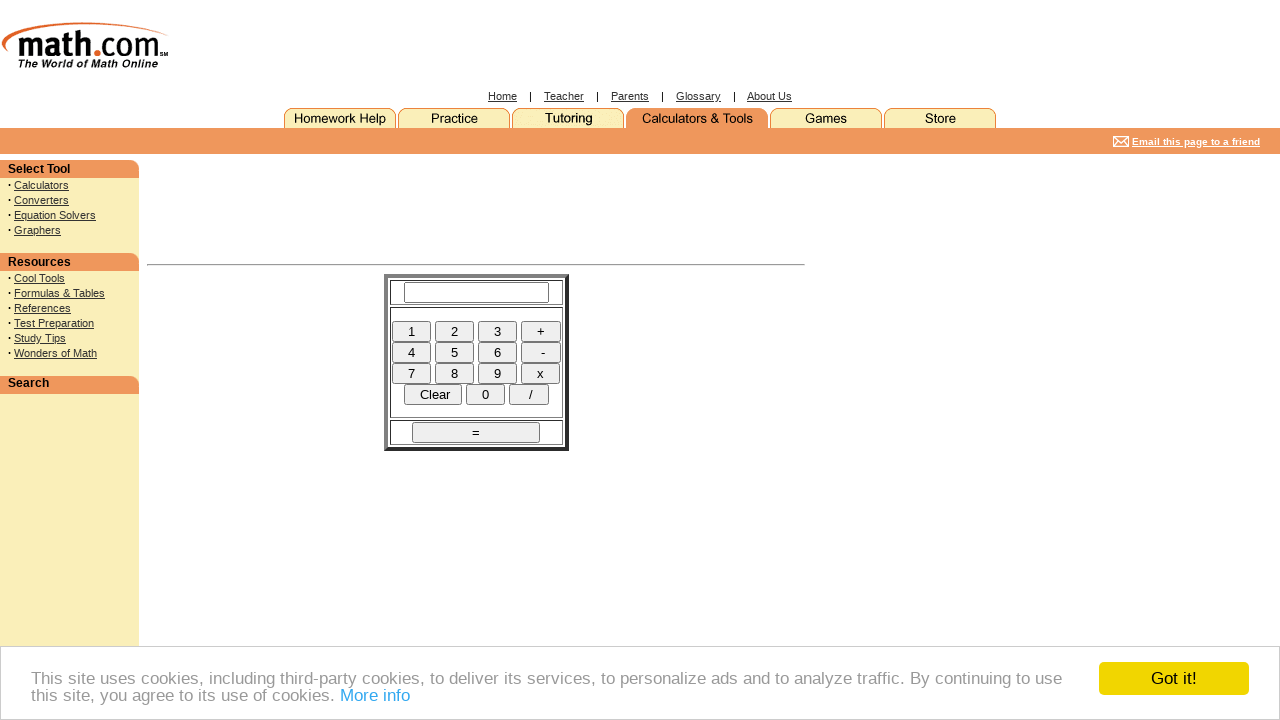

Clicked button for number 8 at (454, 373) on input[name='eight']
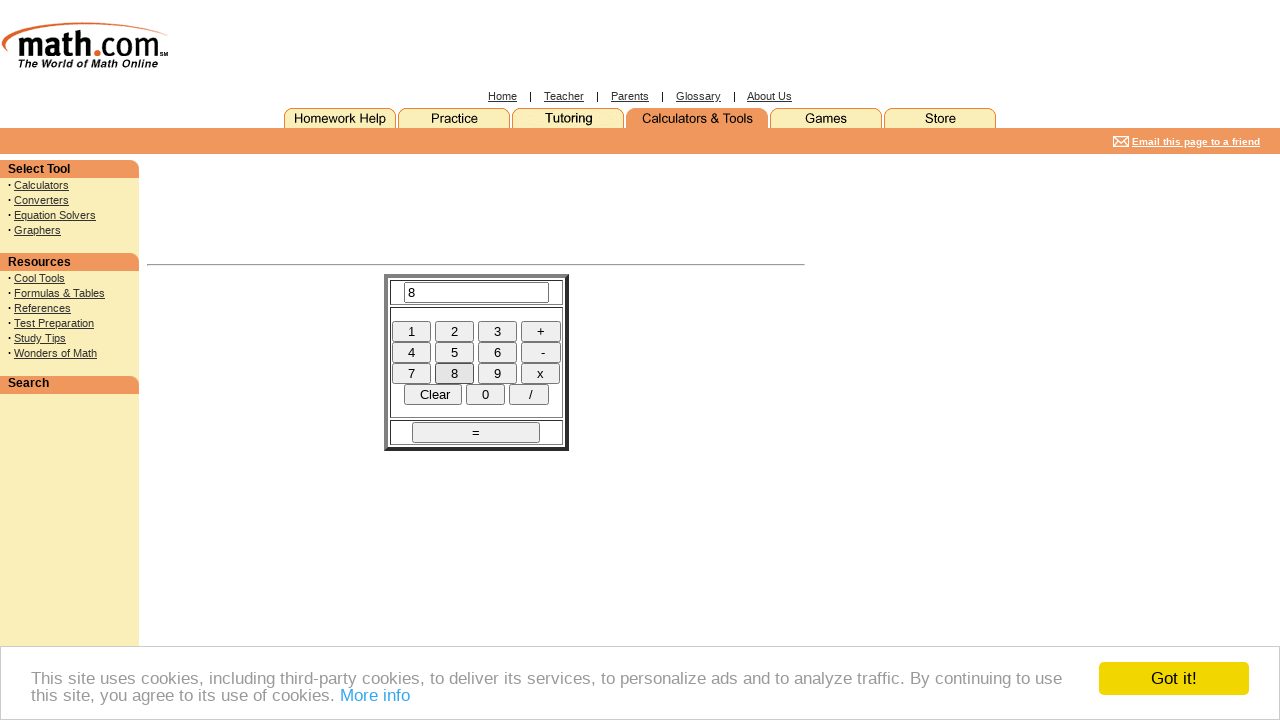

Clicked multiply operator button at (540, 373) on input[name='times']
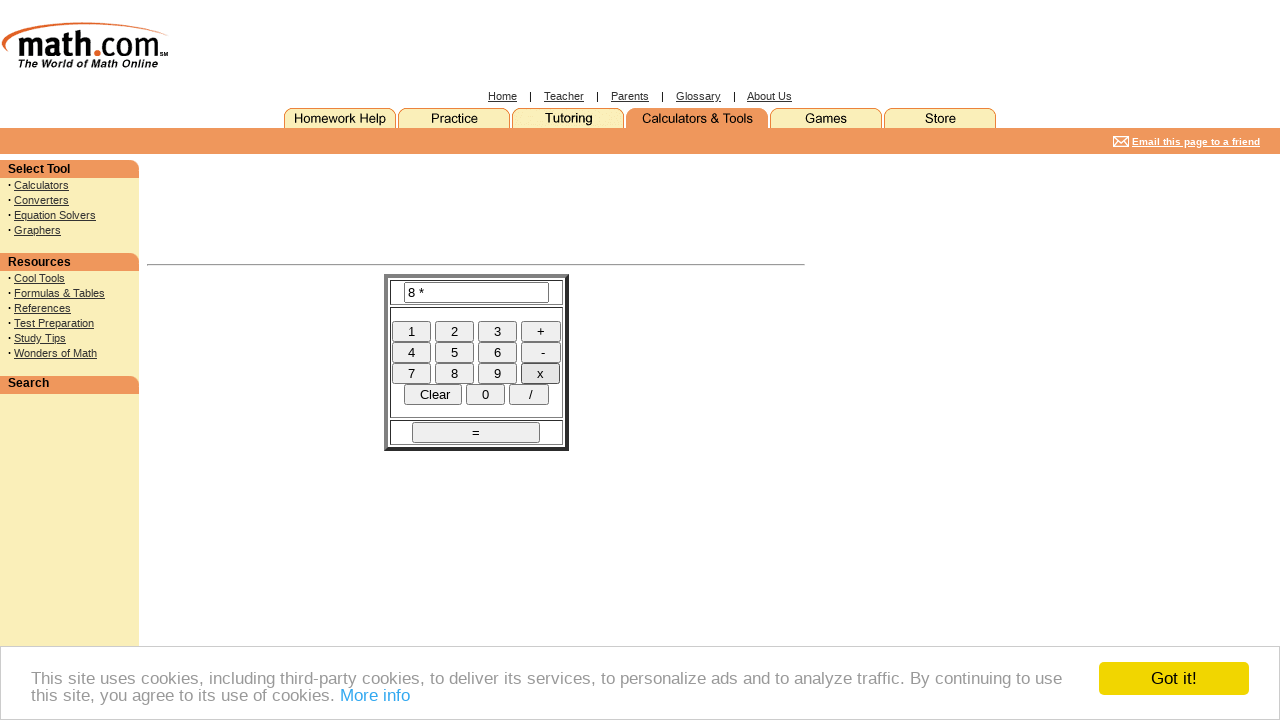

Clicked button for number 9 at (498, 373) on input[name='nine']
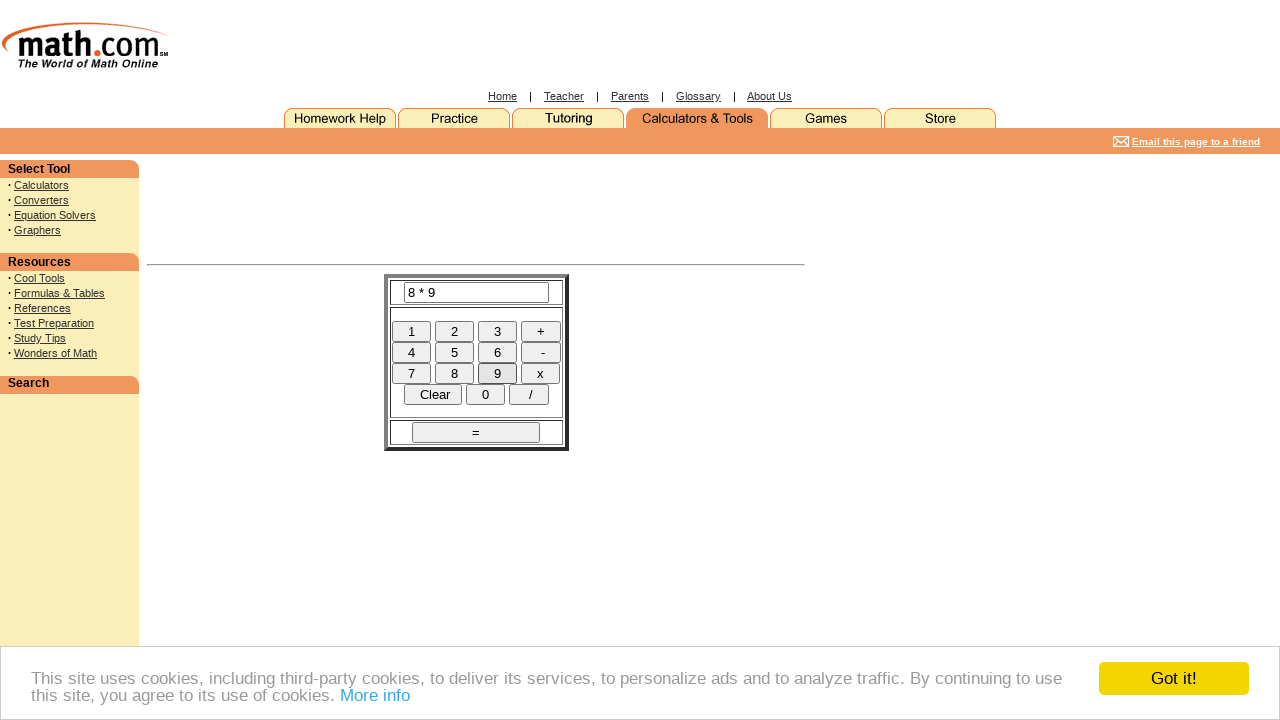

Clicked equals button to execute multiplication at (476, 432) on input[name='DoIt']
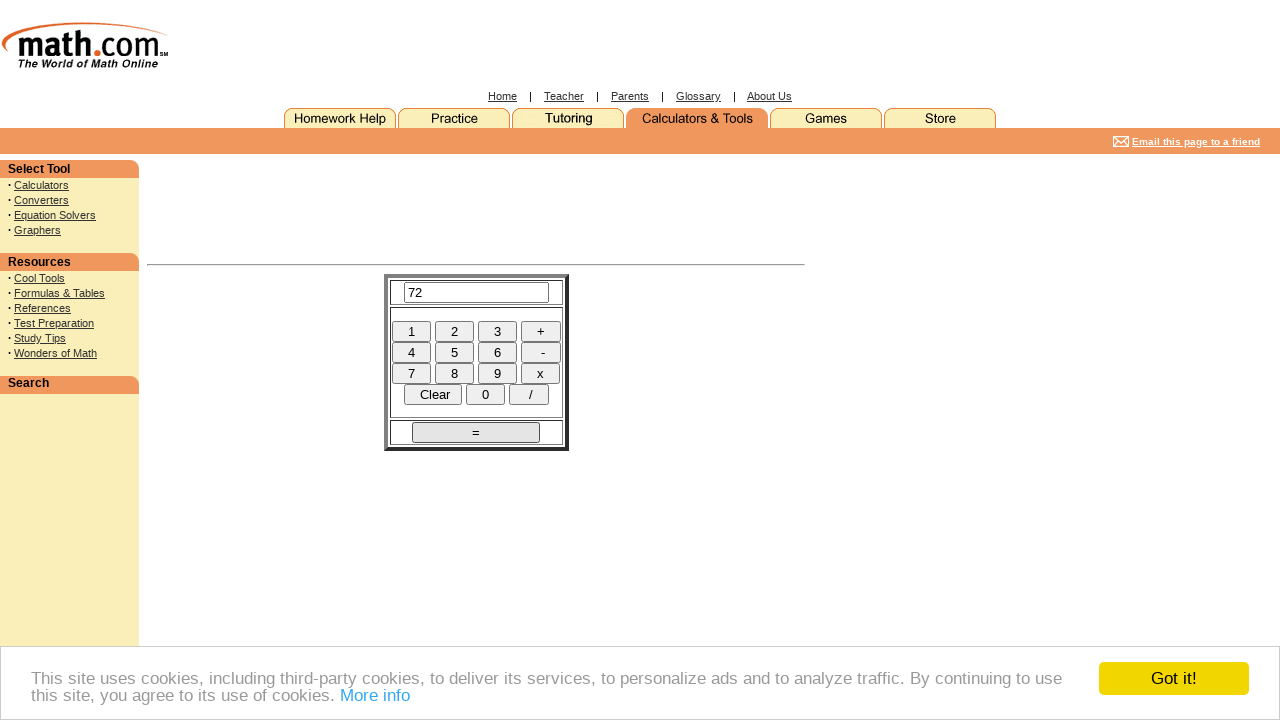

Calculator result field is visible and ready
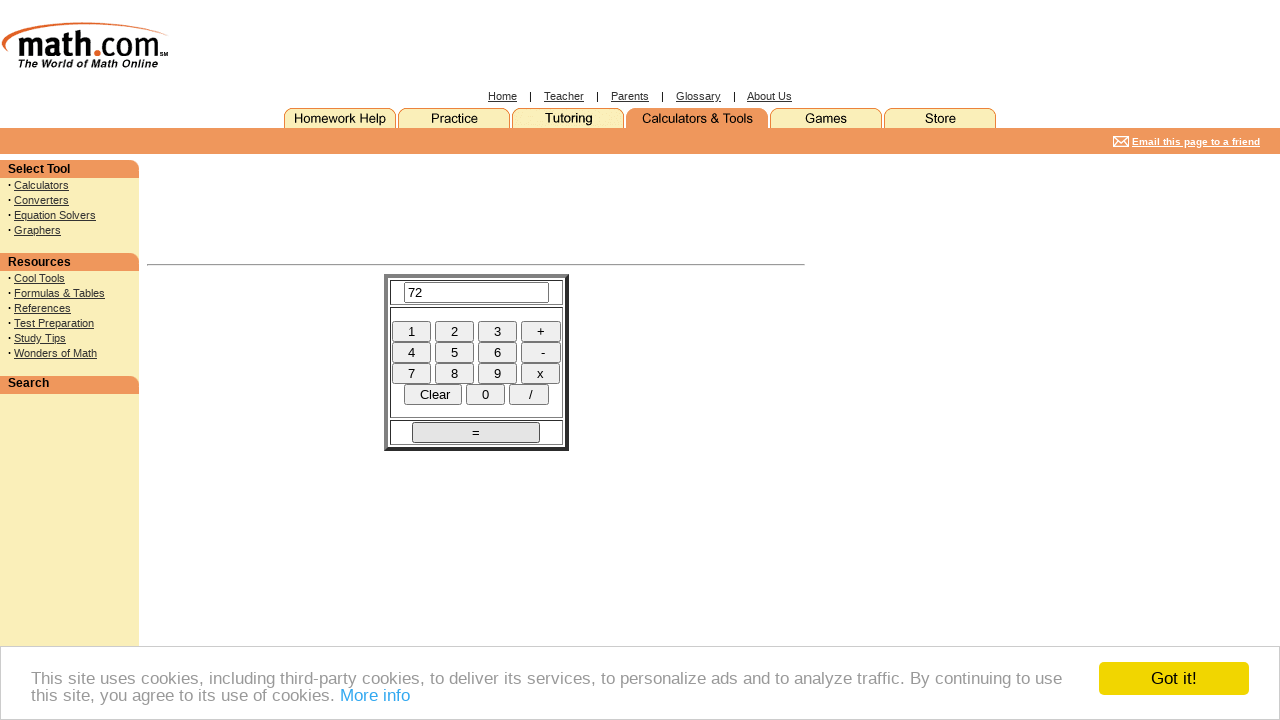

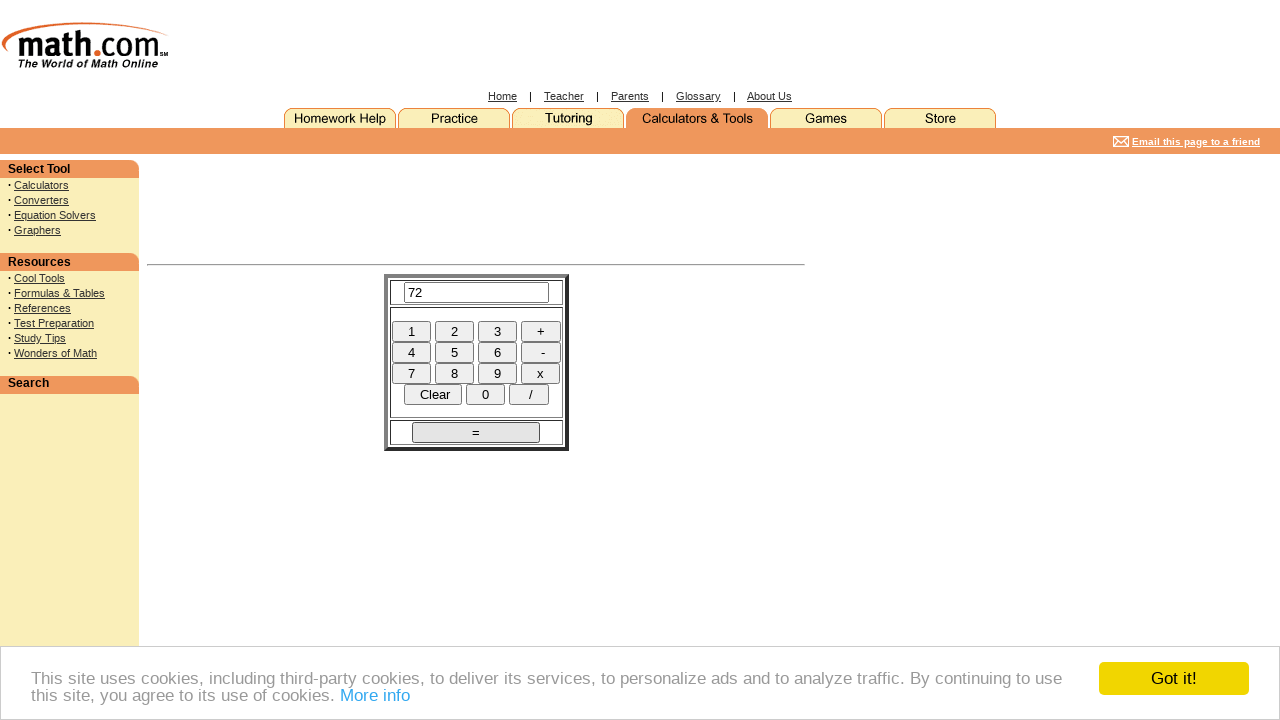